Tests dynamic content loading by navigating to Example 1, clicking the start button, and waiting for the dynamically loaded content to appear

Starting URL: https://the-internet.herokuapp.com/dynamic_loading

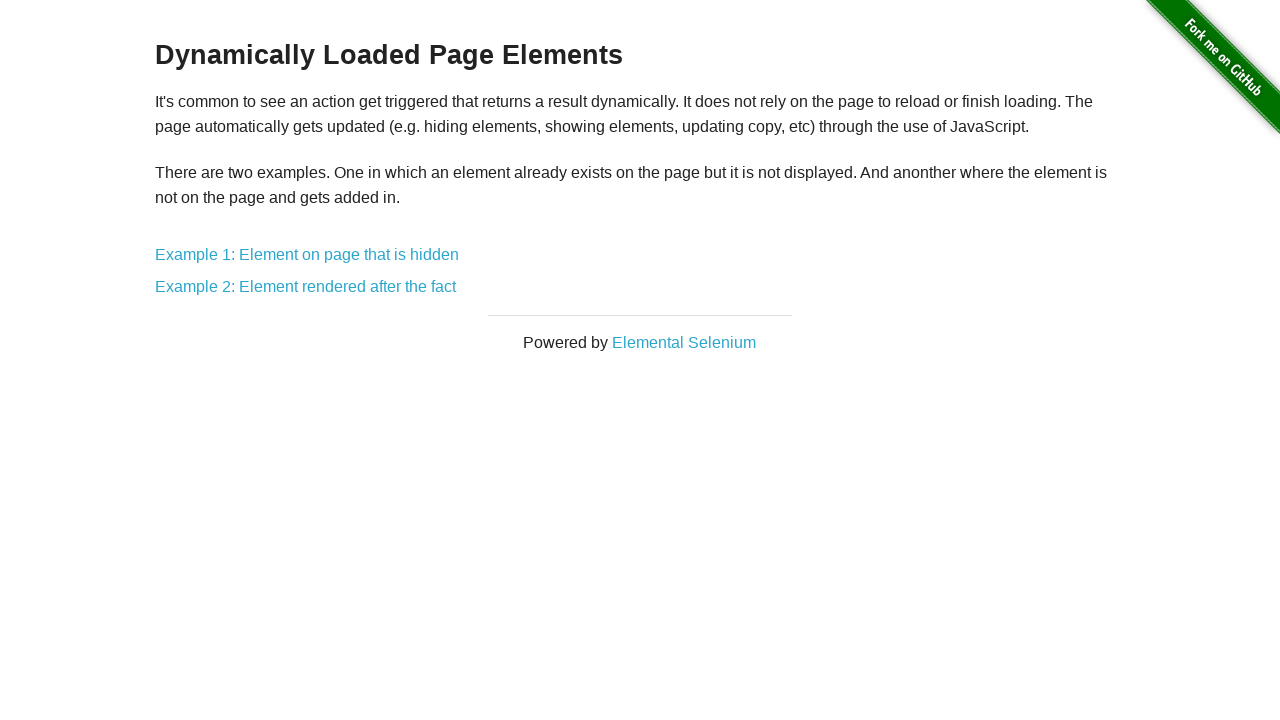

Clicked on Example 1 link at (307, 255) on a:has-text('Example 1')
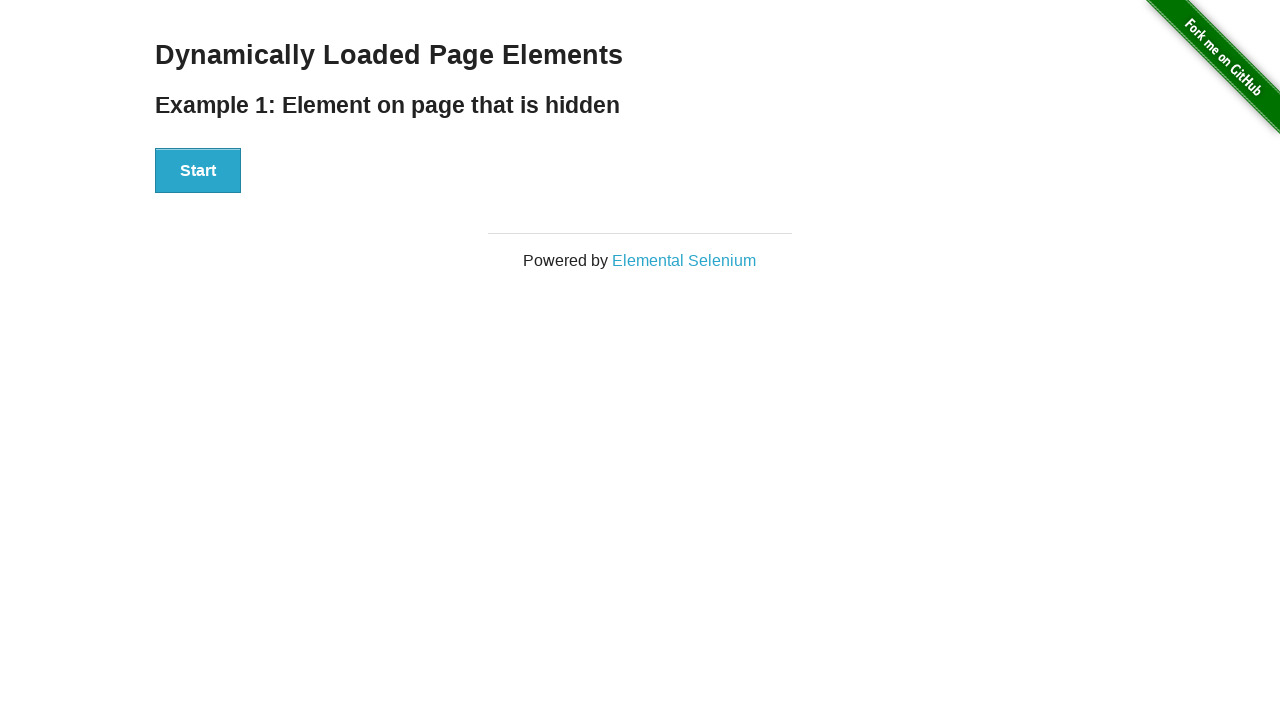

Clicked the Start button to trigger dynamic loading at (198, 171) on xpath=//div[@id='start']/button
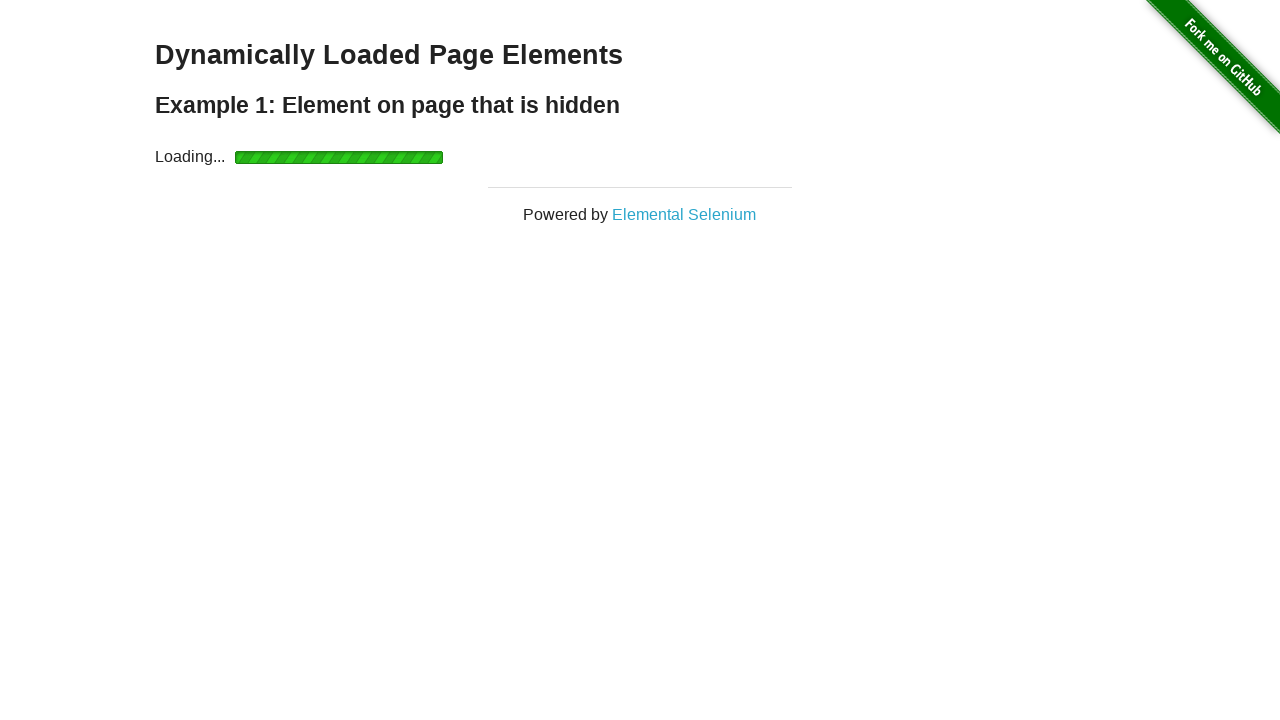

Waited for dynamically loaded content to appear
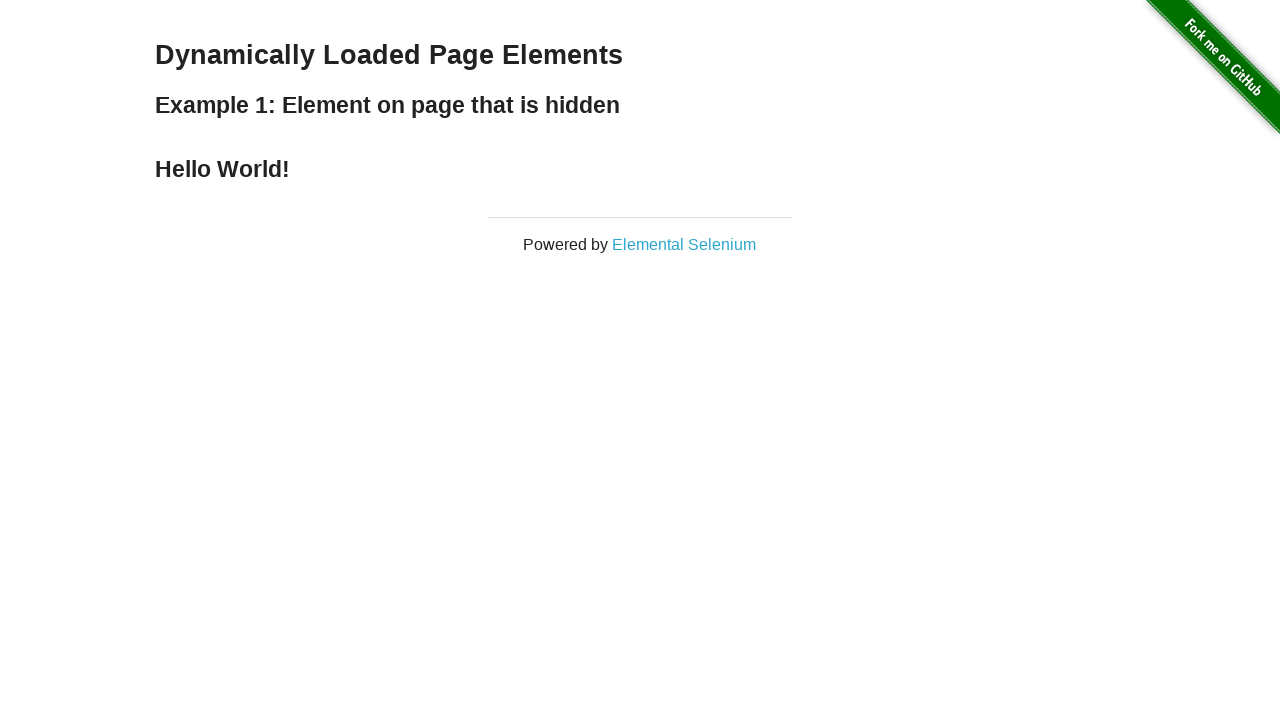

Retrieved text from dynamically loaded element: 'Hello World!'
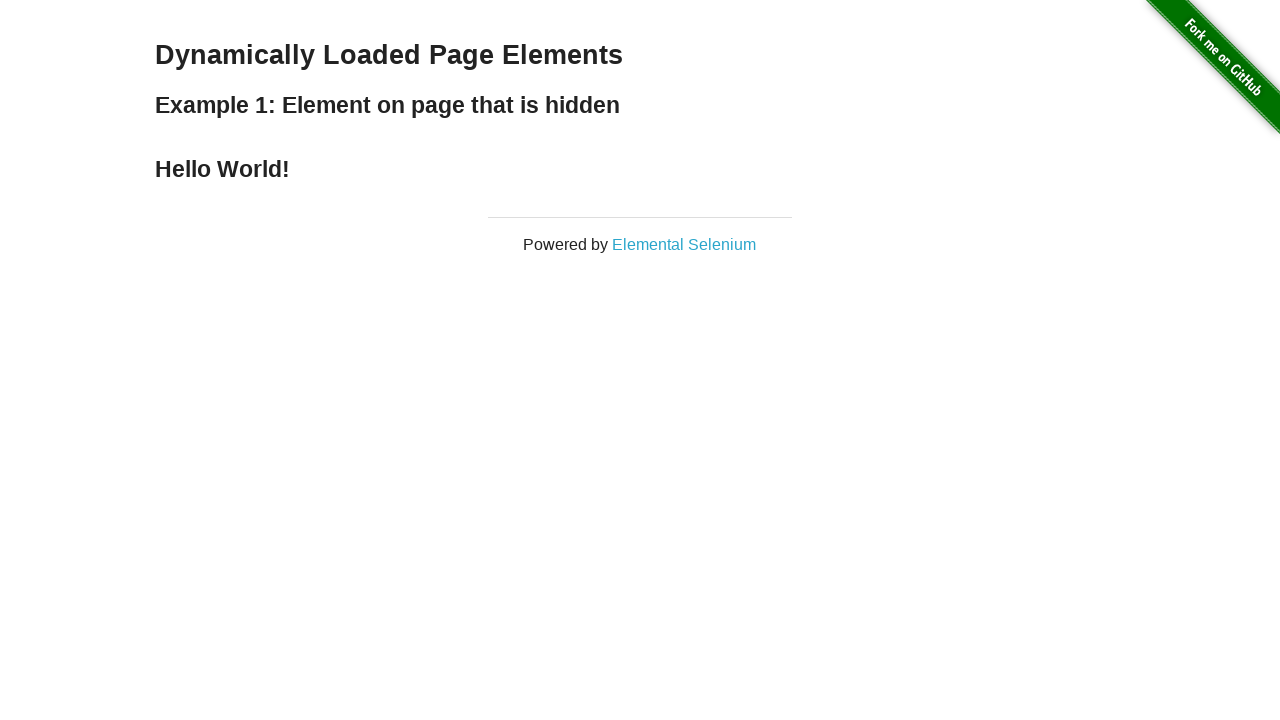

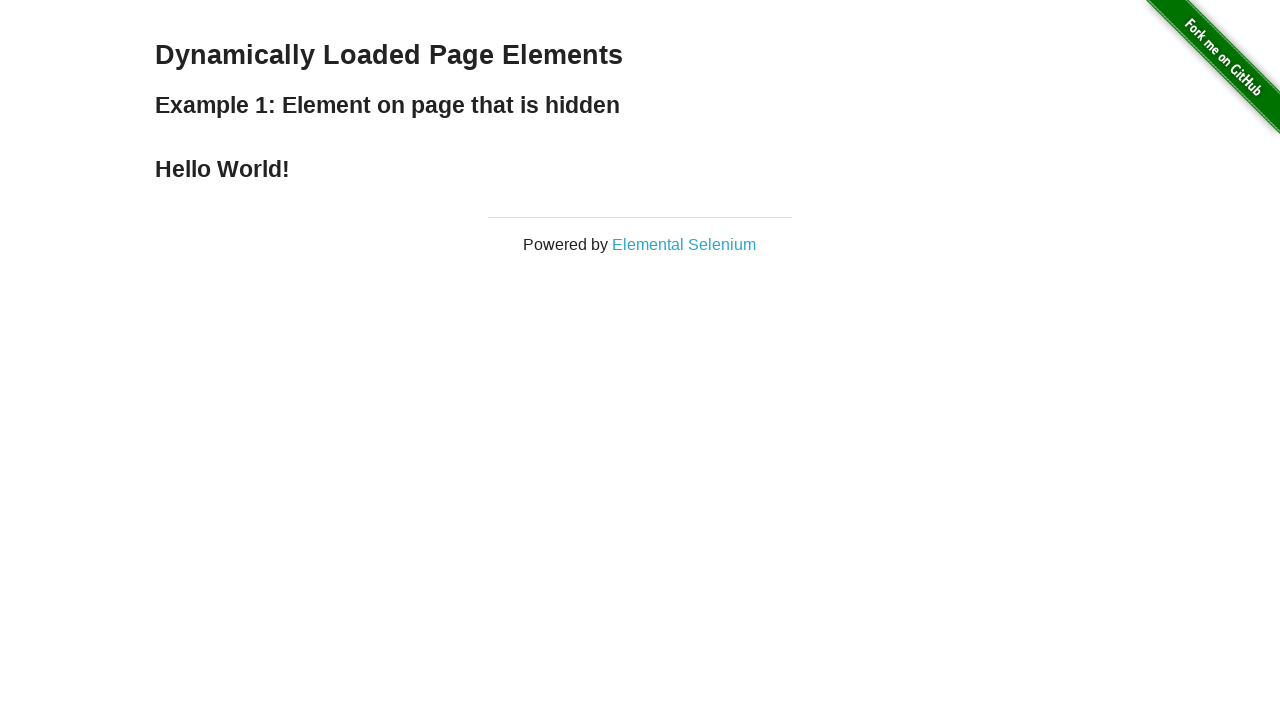